Tests the search functionality on a Korean chemical company website by entering a product keyword, submitting the search, and verifying that search results are displayed in a table.

Starting URL: https://www.daejungchem.co.kr/02_product/search/

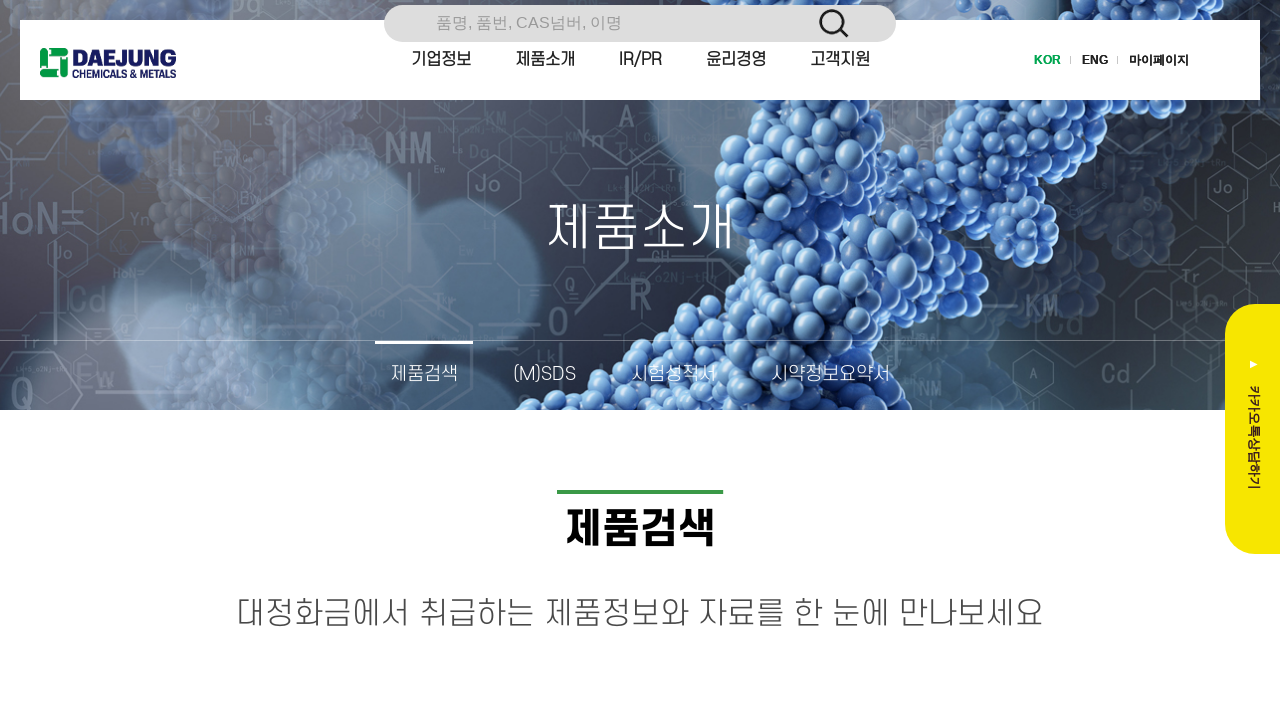

Set up route handler to block images and fonts
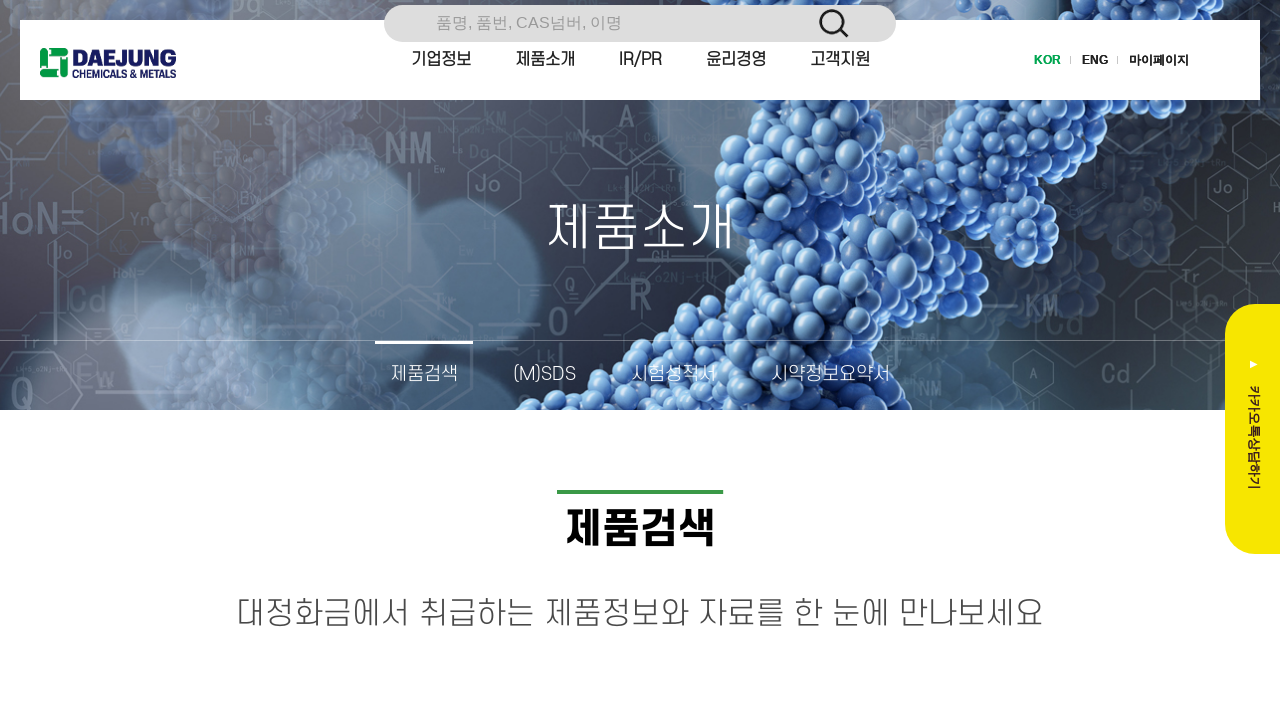

Page loaded to domcontentloaded state
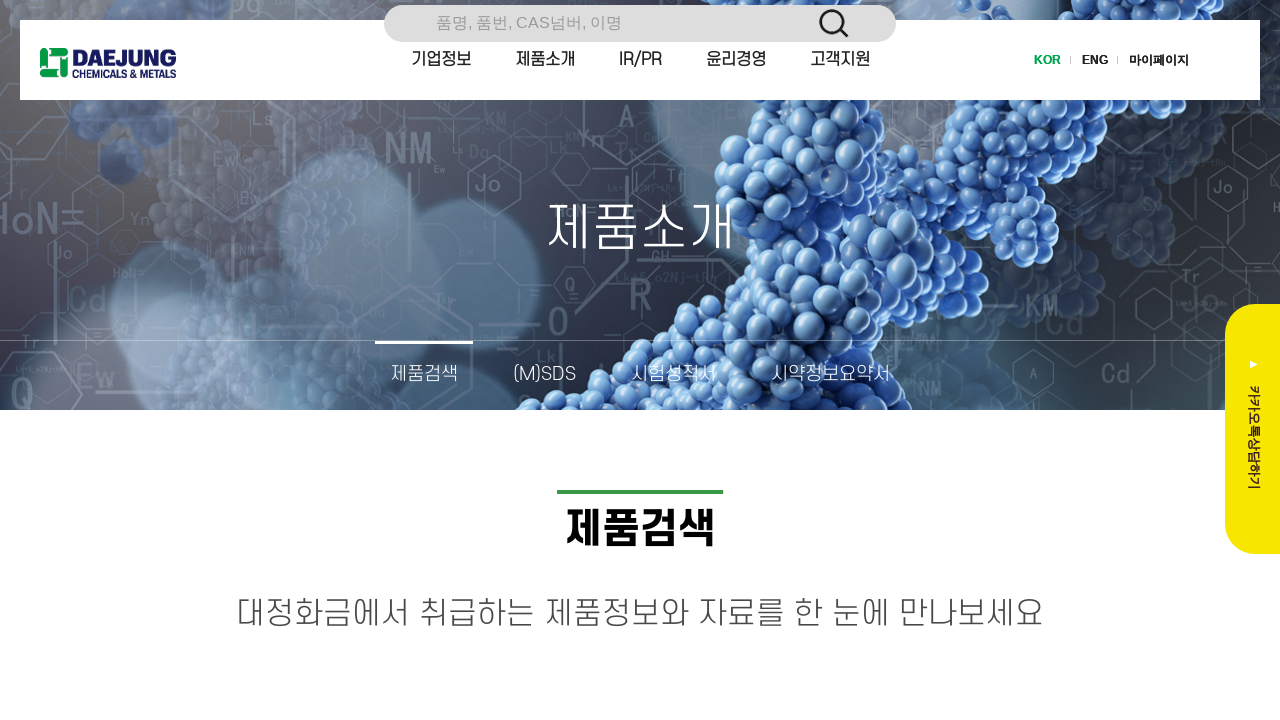

Search input field appeared on page
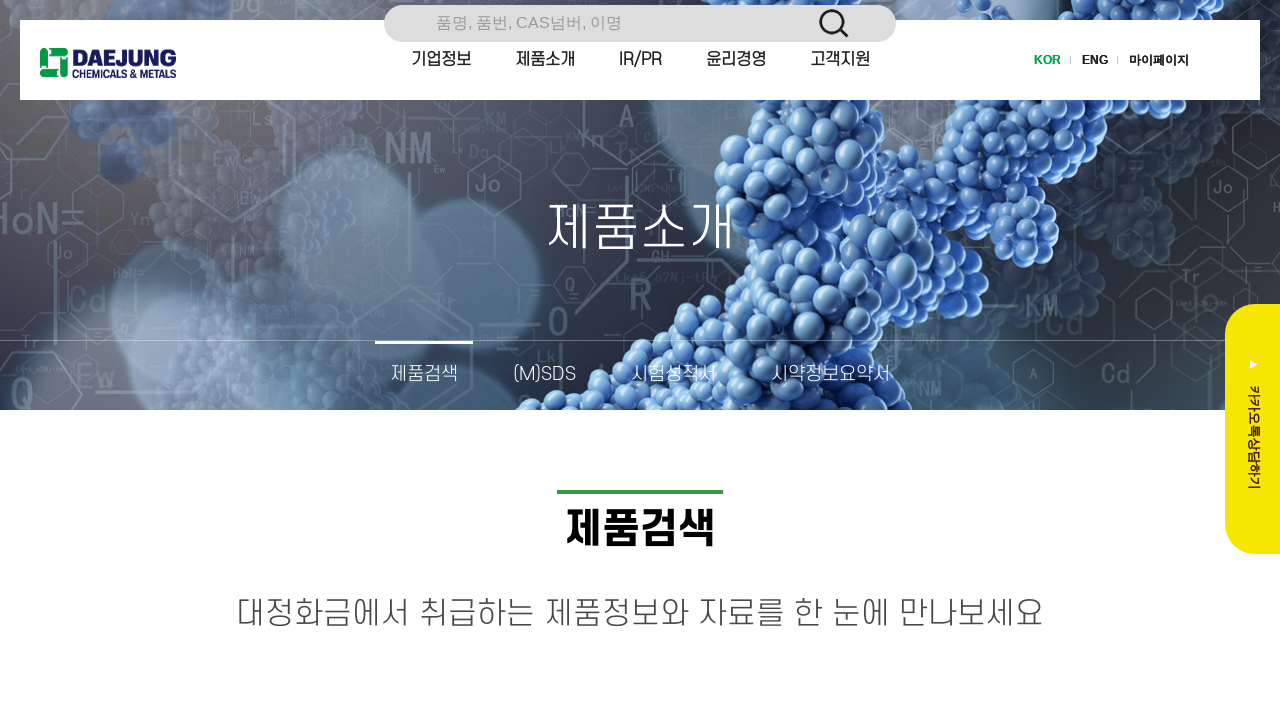

Located the first search input element
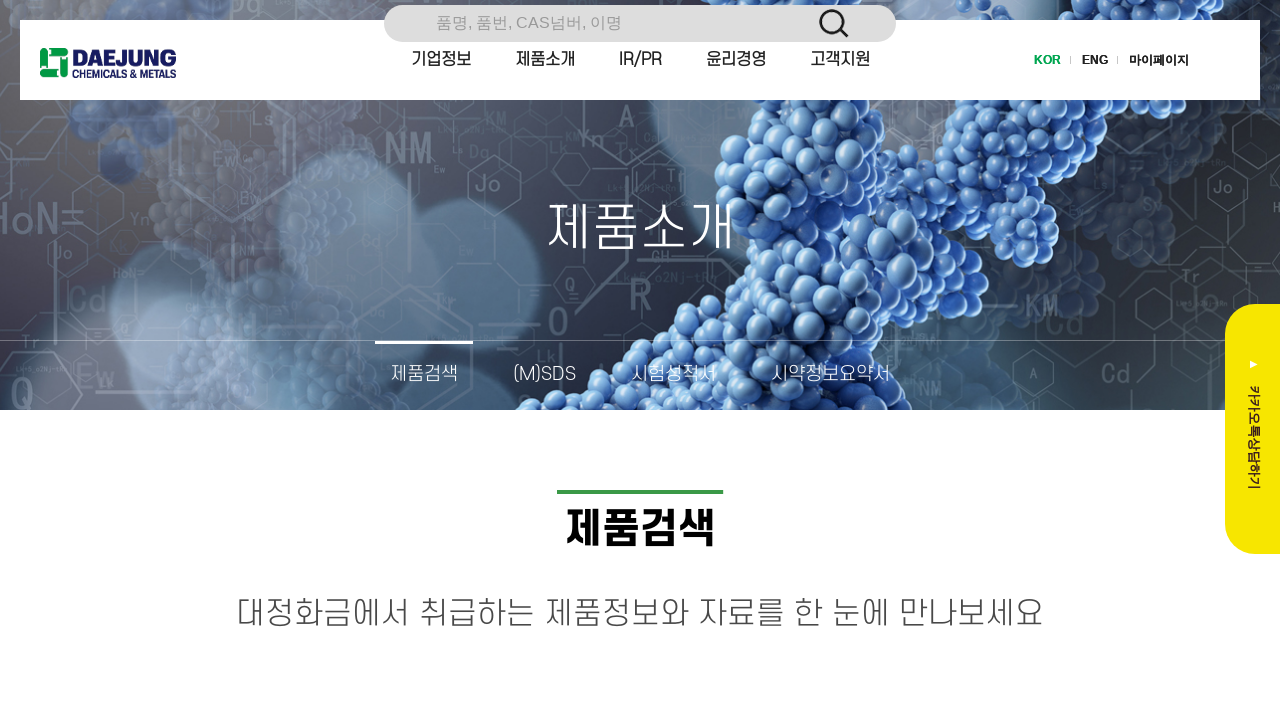

Cleared the search input field on form input[type='search'], form input[type='text'] >> nth=0
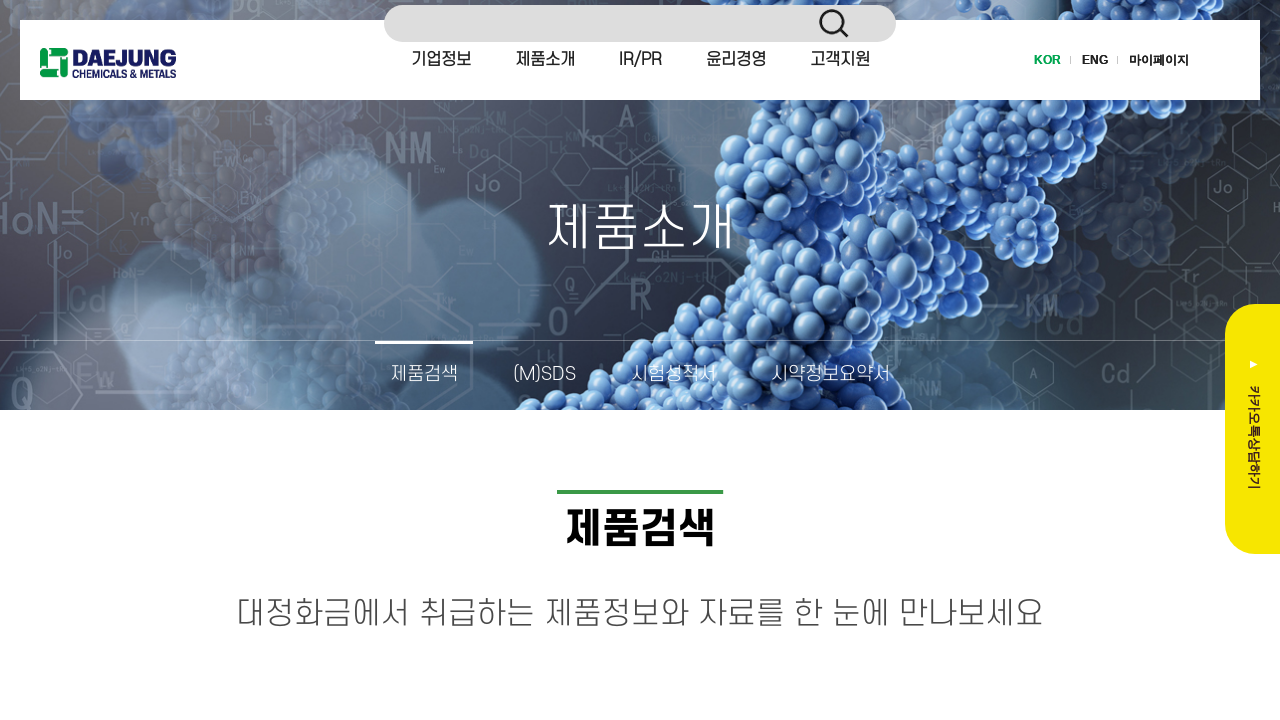

Typed 'sodium chloride' into search field on form input[type='search'], form input[type='text'] >> nth=0
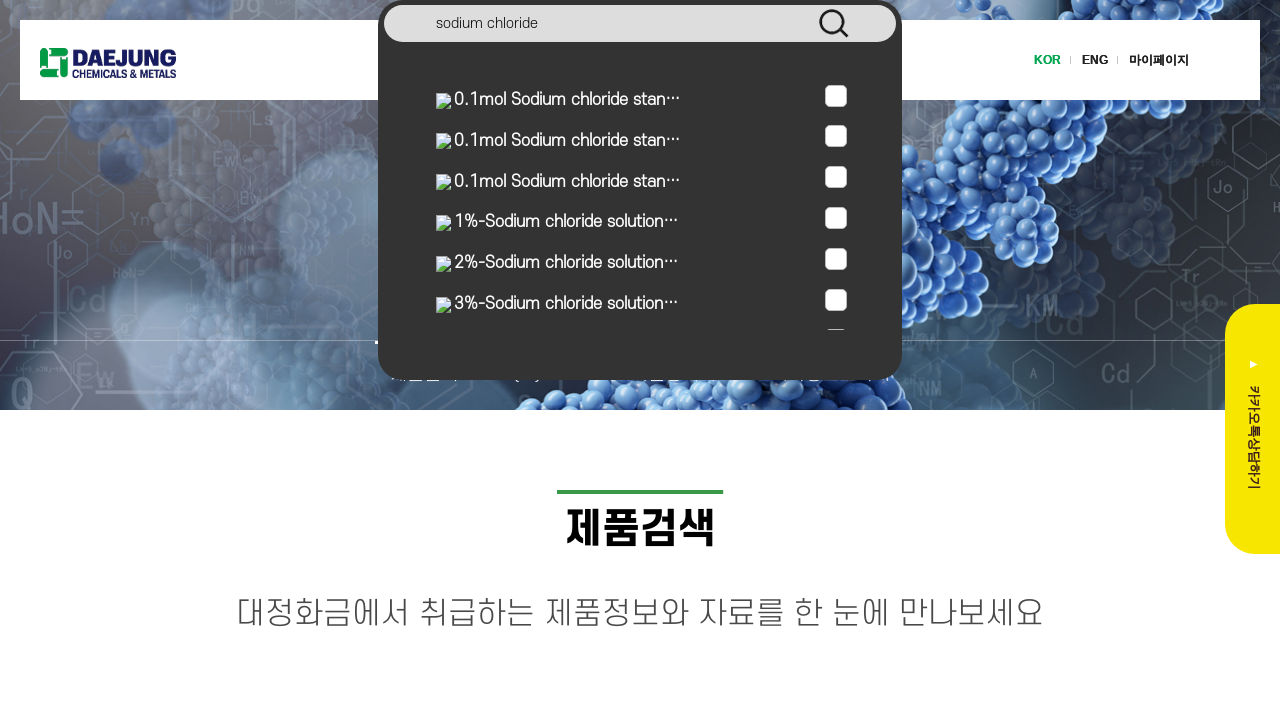

Pressed Enter to submit search on form input[type='search'], form input[type='text'] >> nth=0
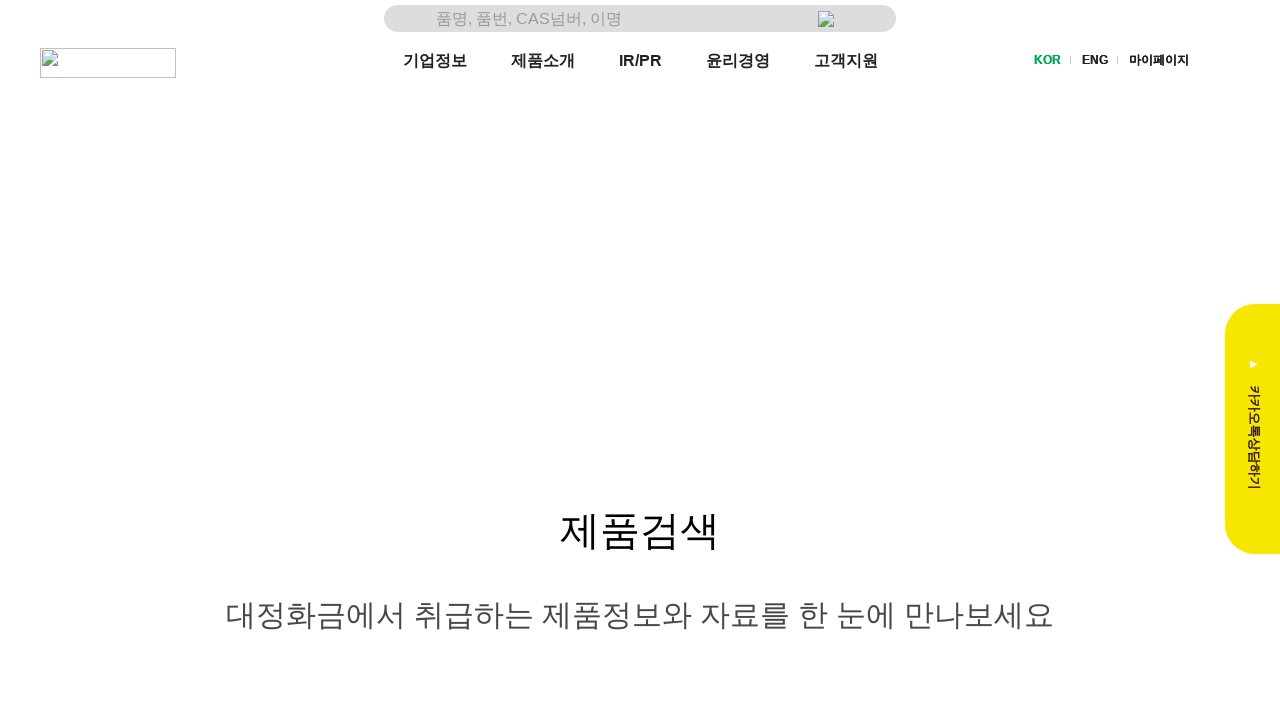

Search results table appeared with rows
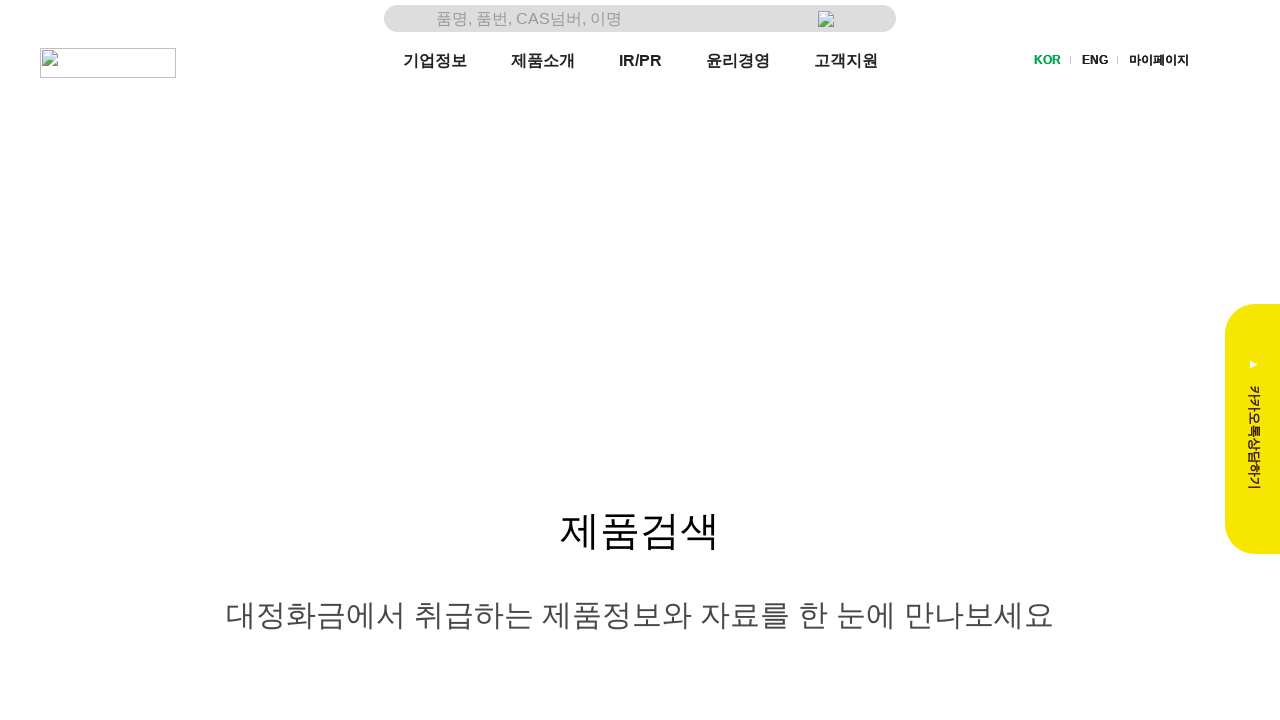

Located all table rows in results
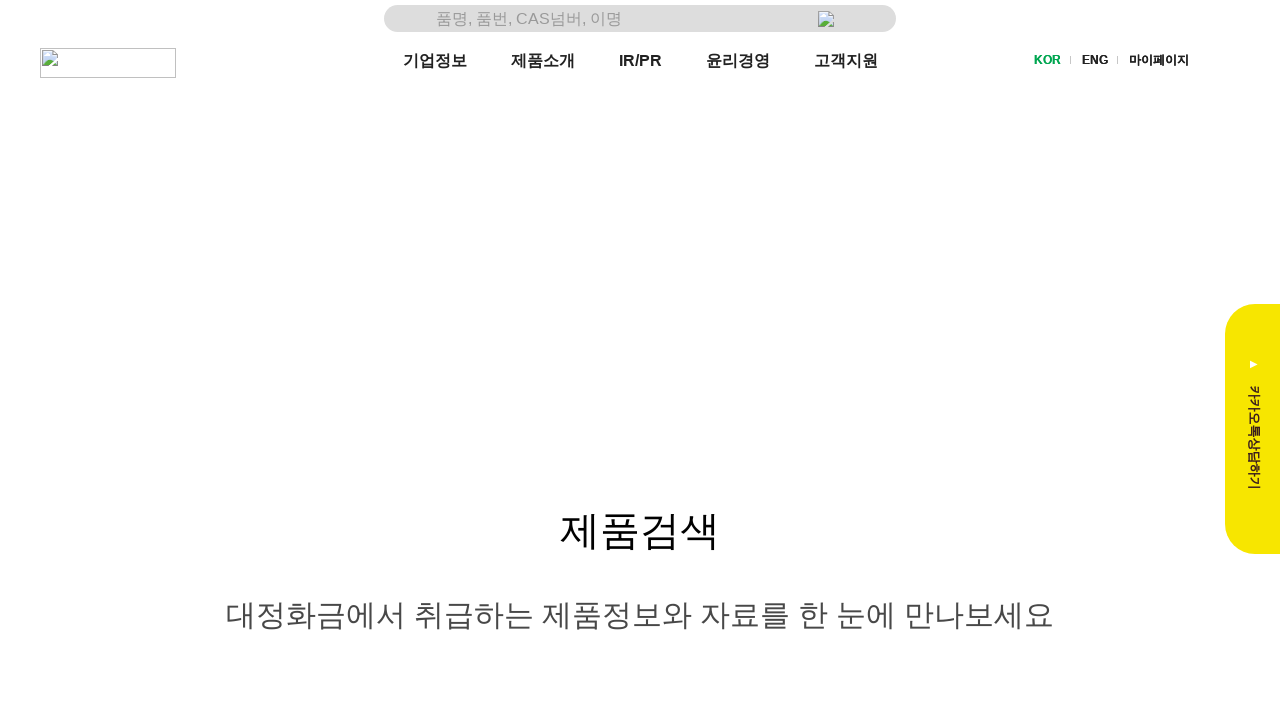

First search result row is visible and ready
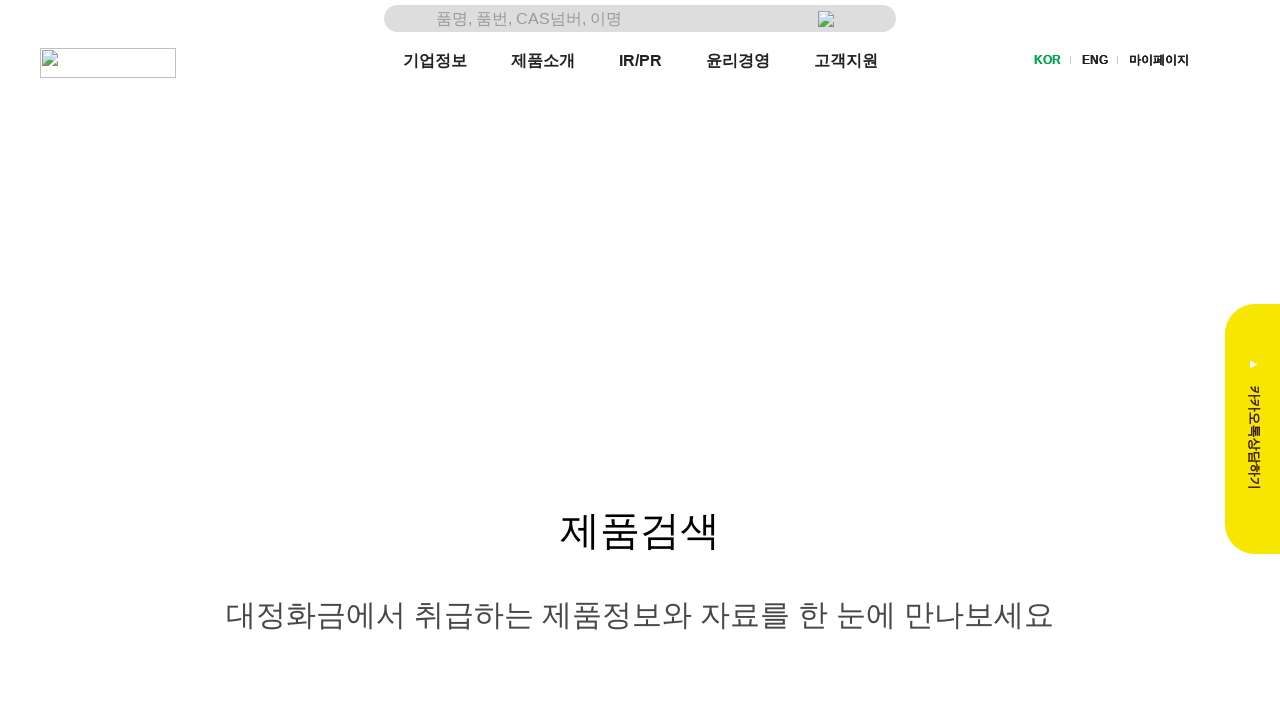

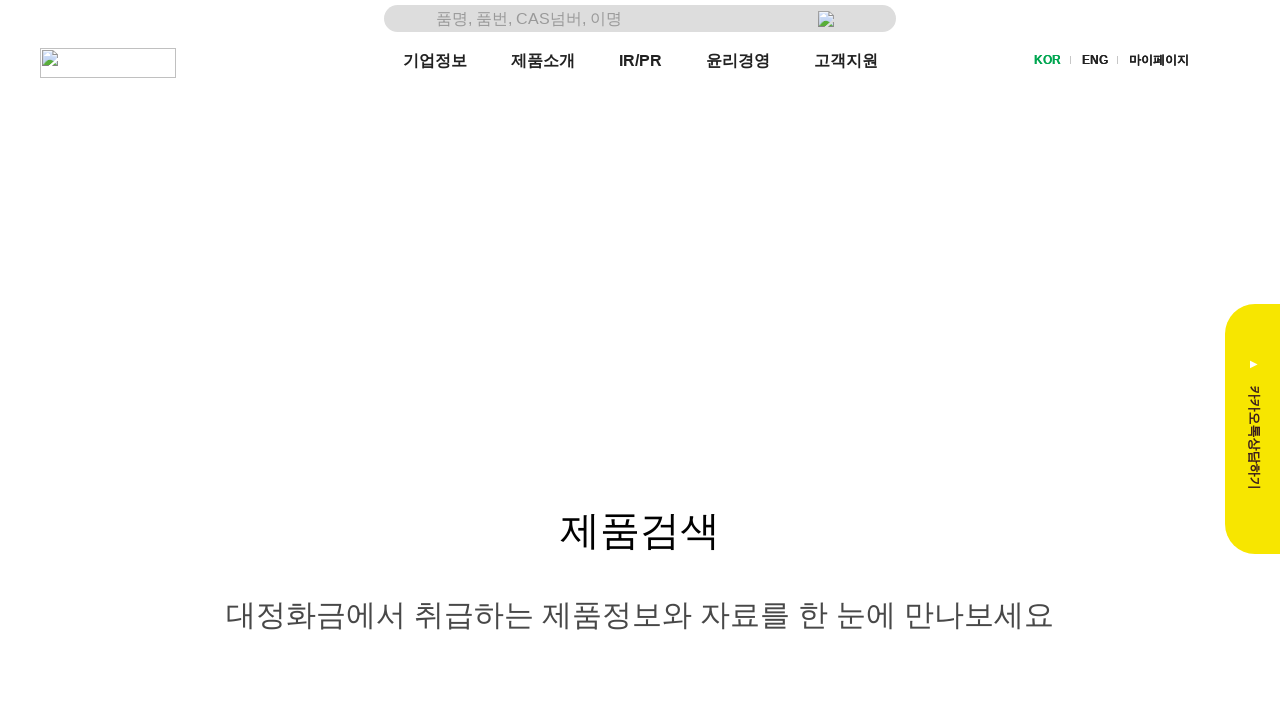